Tests mouse selection by dragging two palette items to the canvas and clicking to select one of them

Starting URL: https://labasse.github.io/tutti-frutti/portrait.html

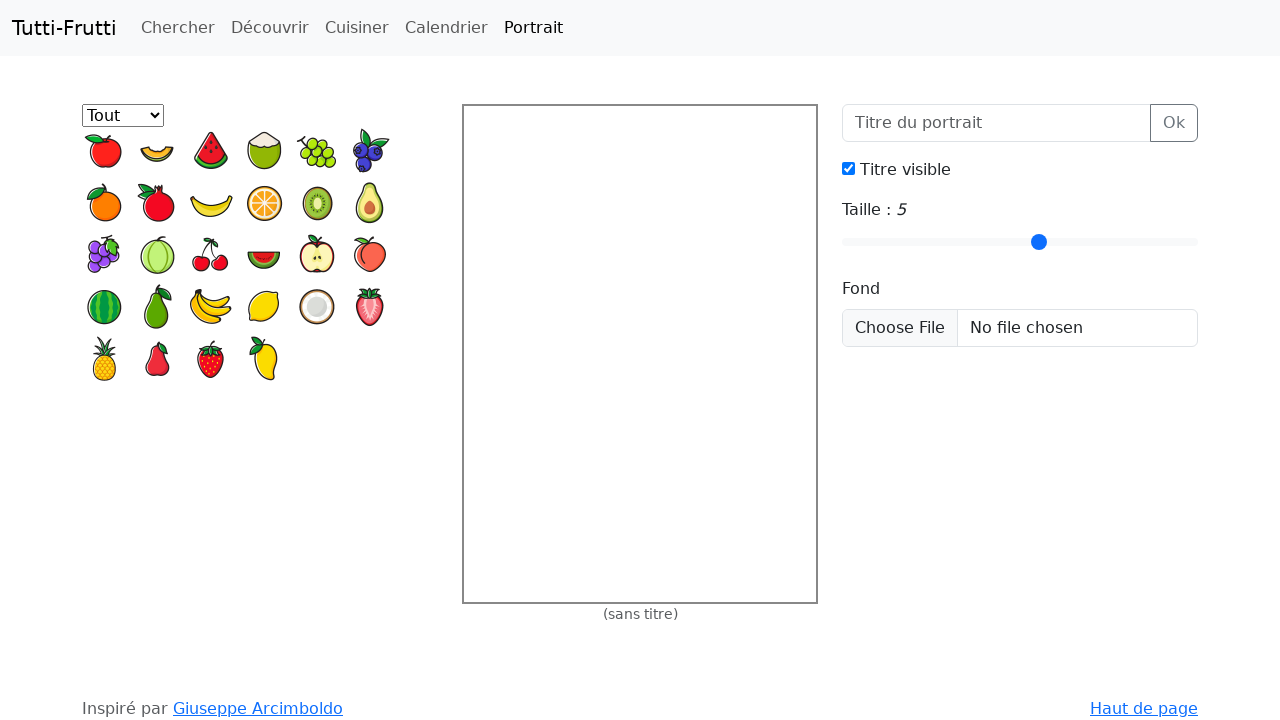

Located first palette item
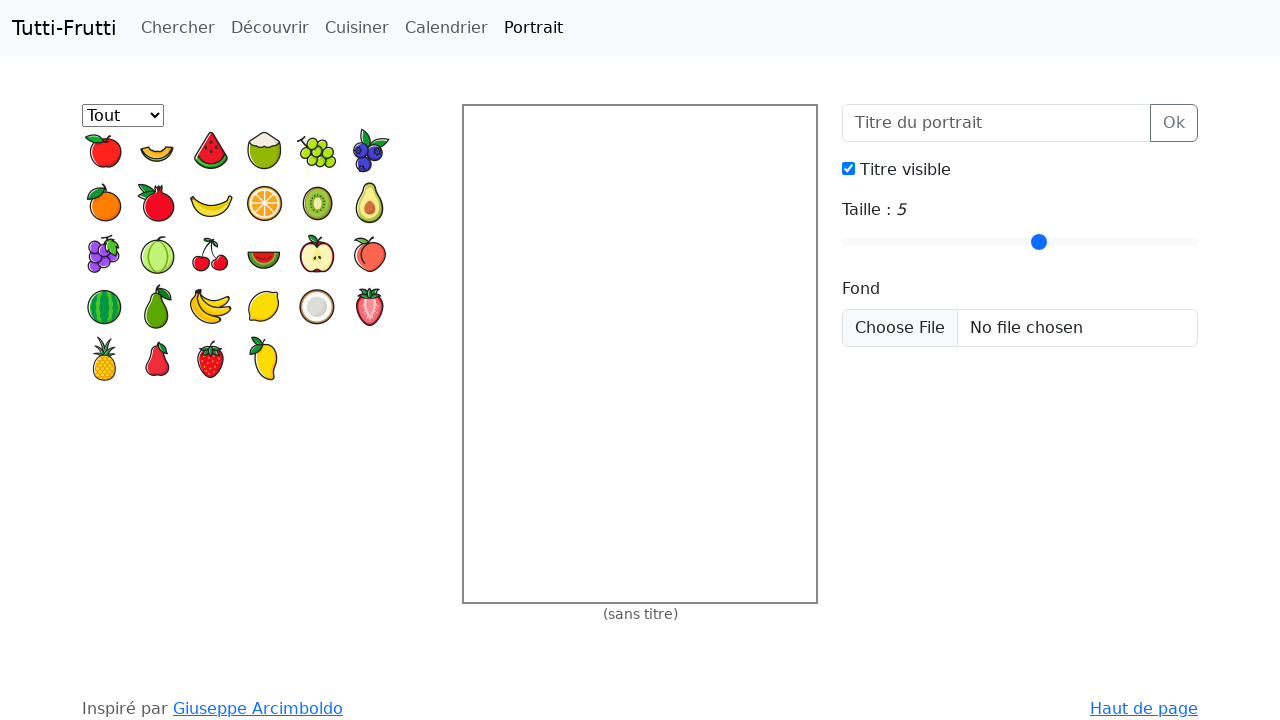

Located second palette item
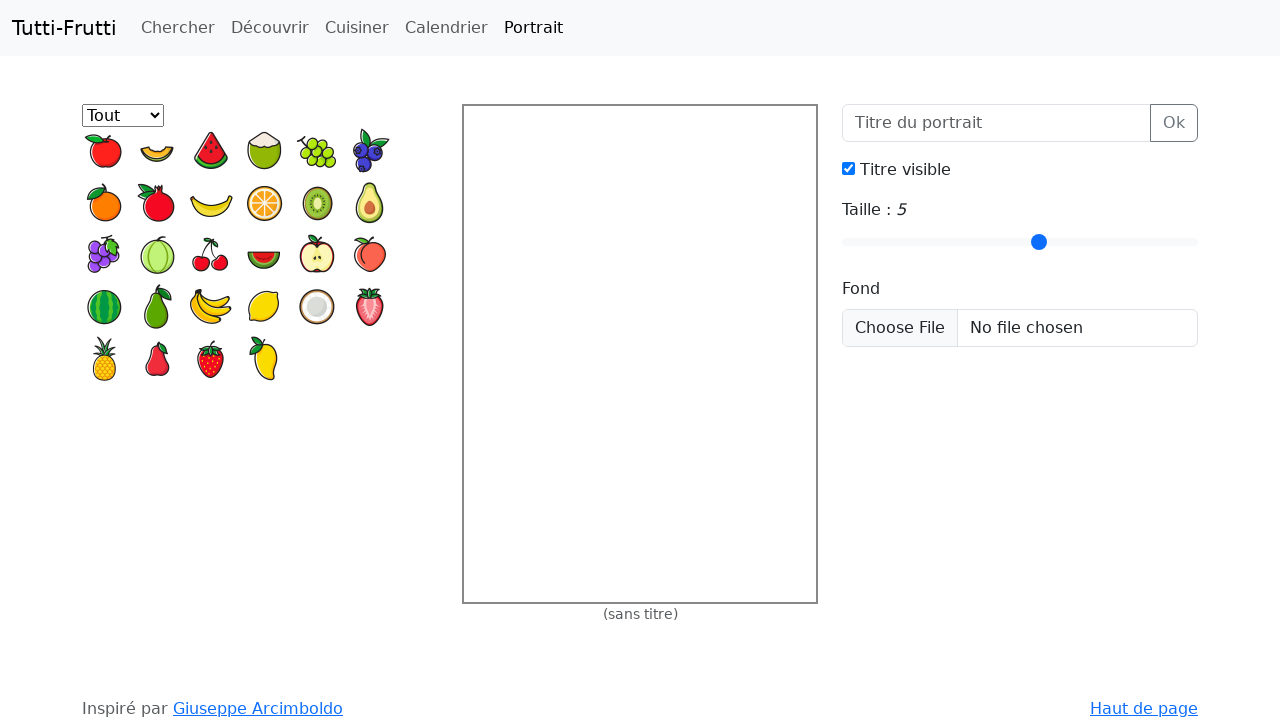

Located canvas element
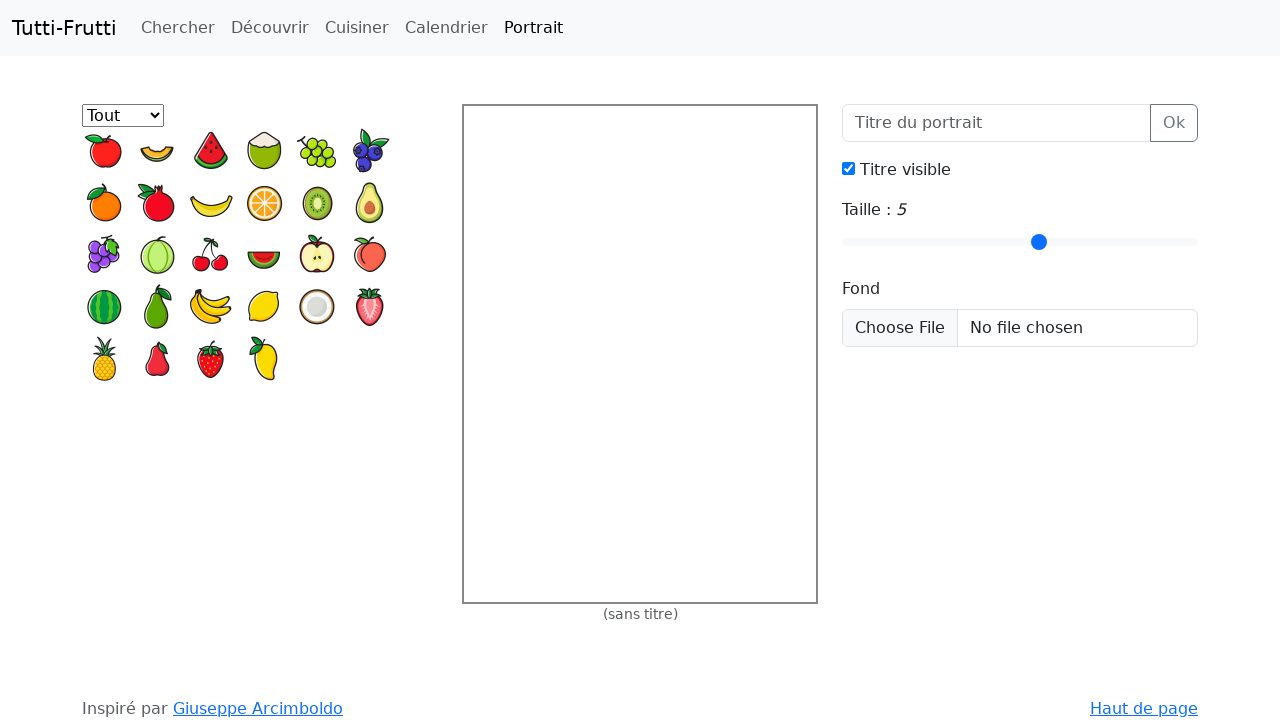

Dragged first palette item to canvas at position (30, 30) at (494, 136)
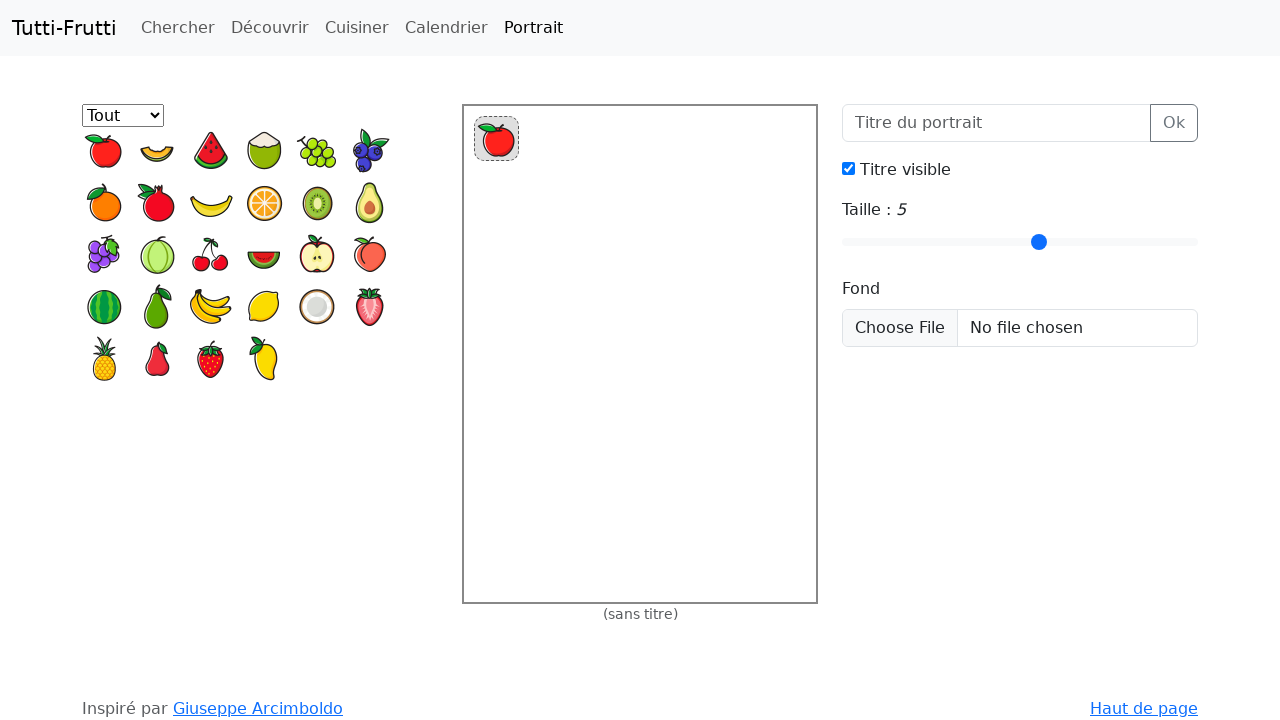

Dragged second palette item to canvas at (640, 354)
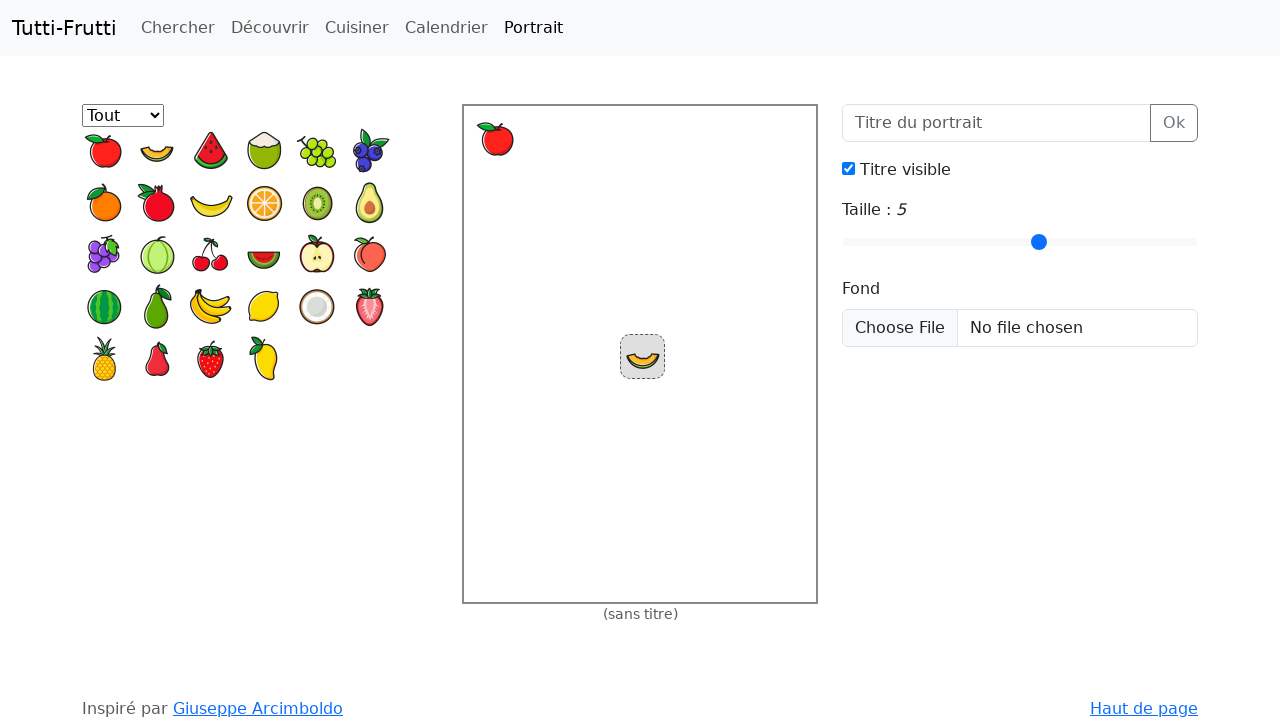

Retrieved bounding box of first dropped element (f1)
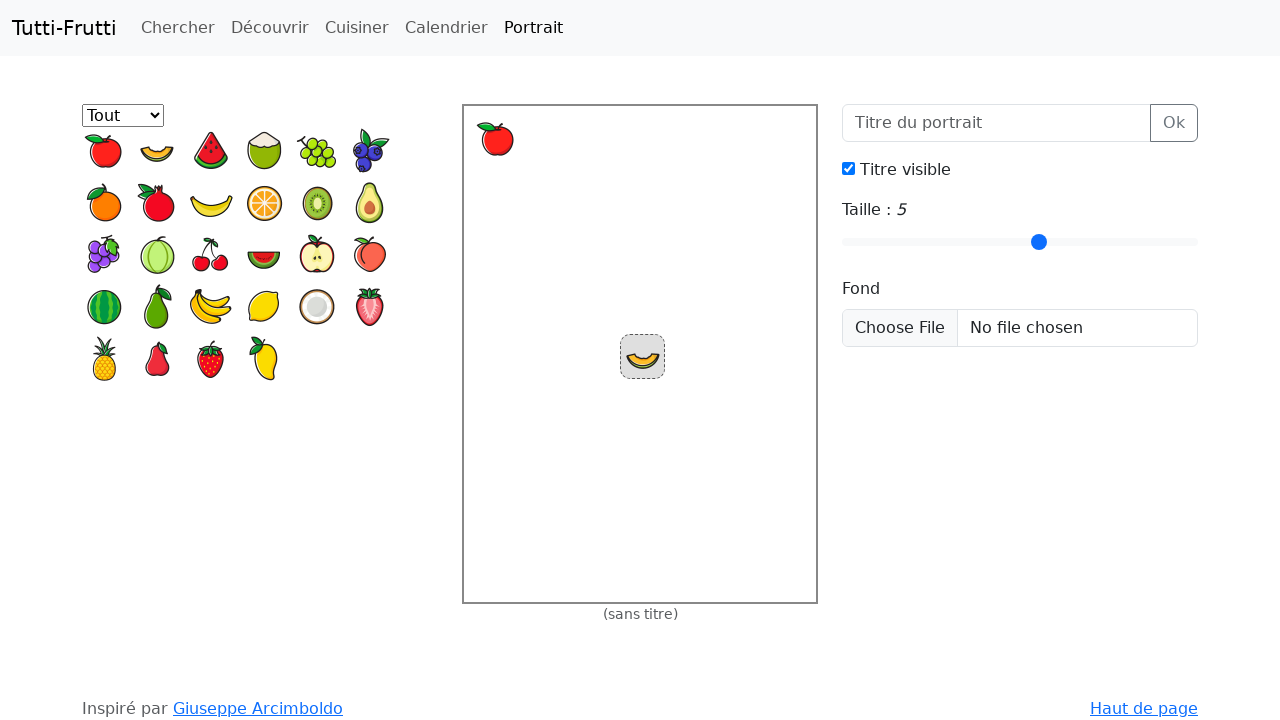

Clicked on center of first element to select it at (496, 138)
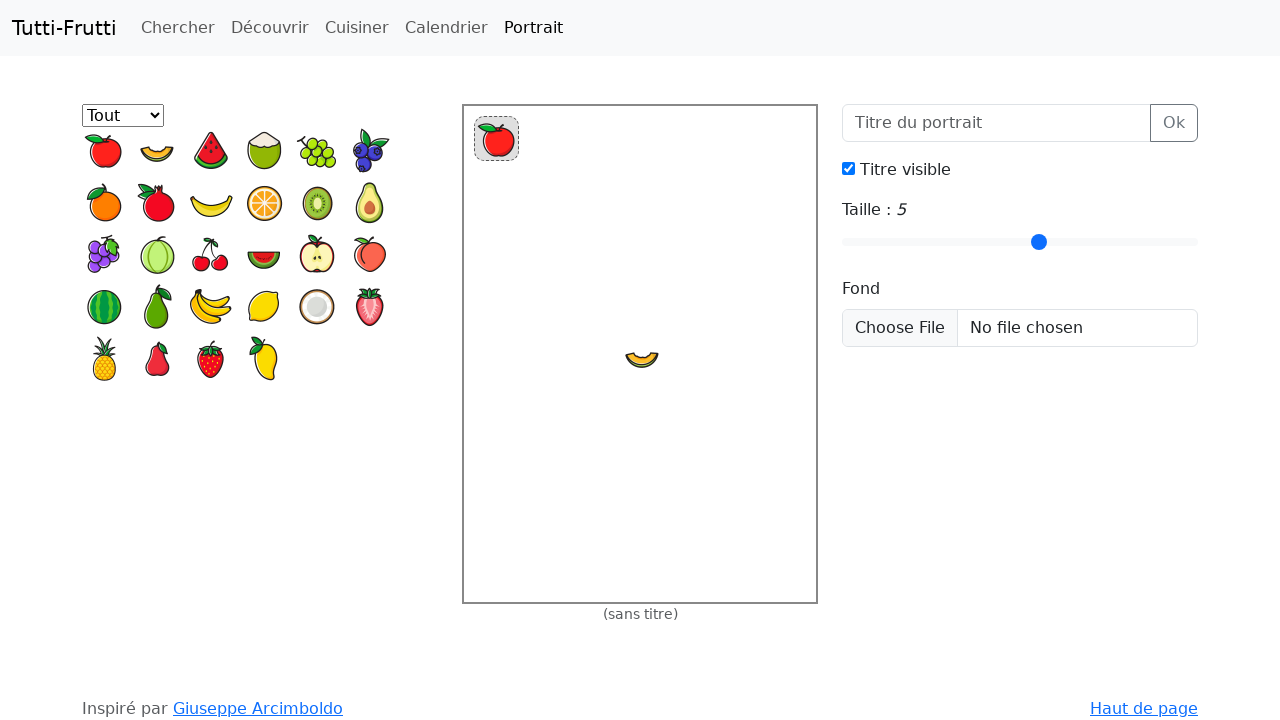

Verified that element f1 is selected
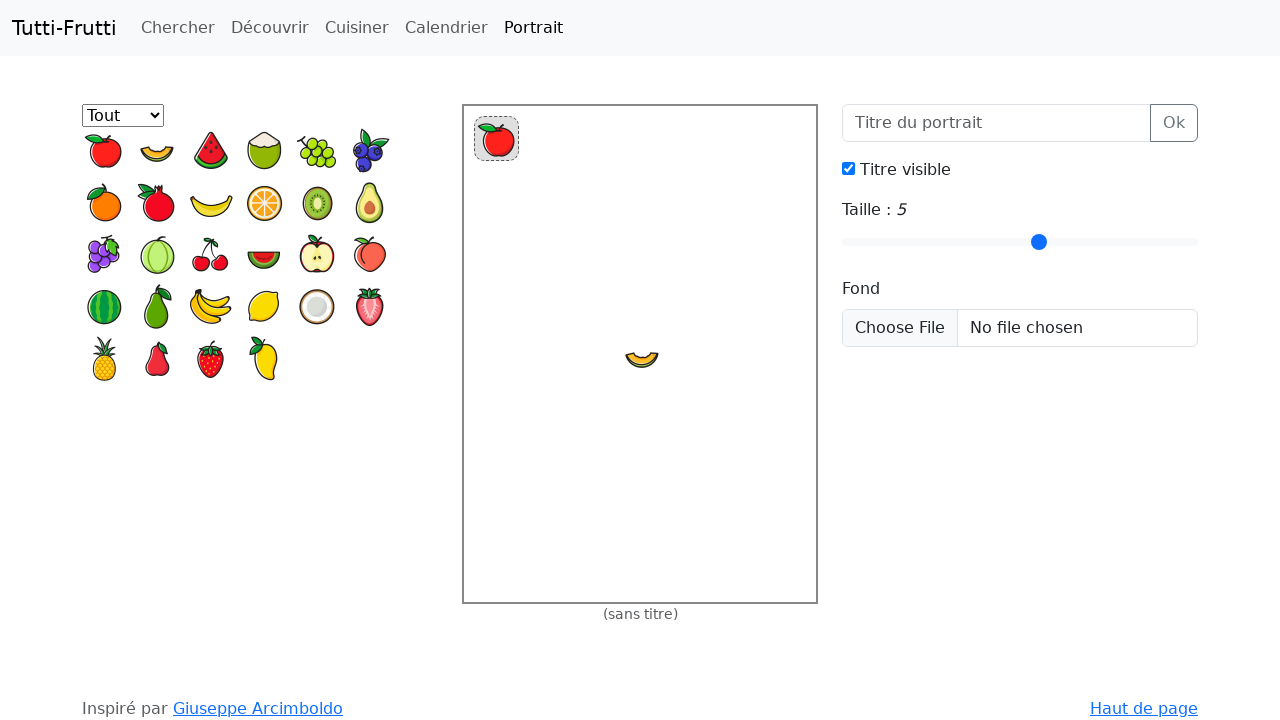

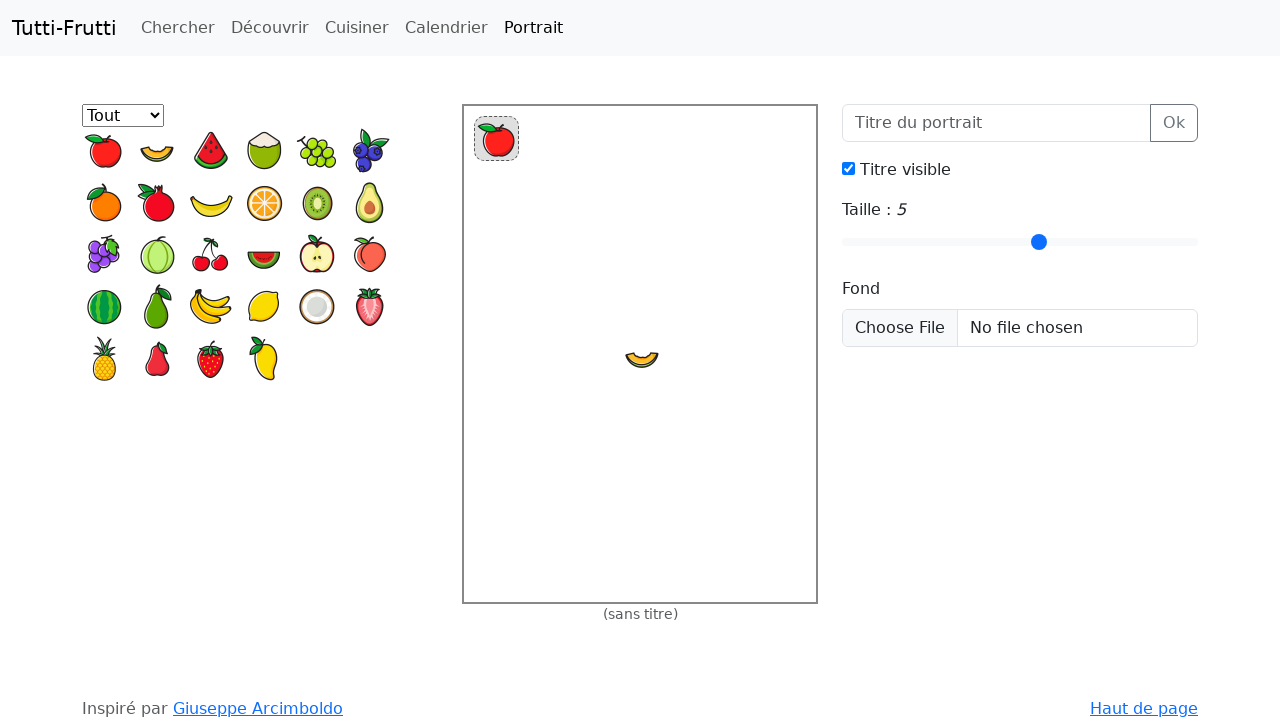